Tests submitting a valid email address and verifying it appears in the output

Starting URL: https://demoqa.com/text-box

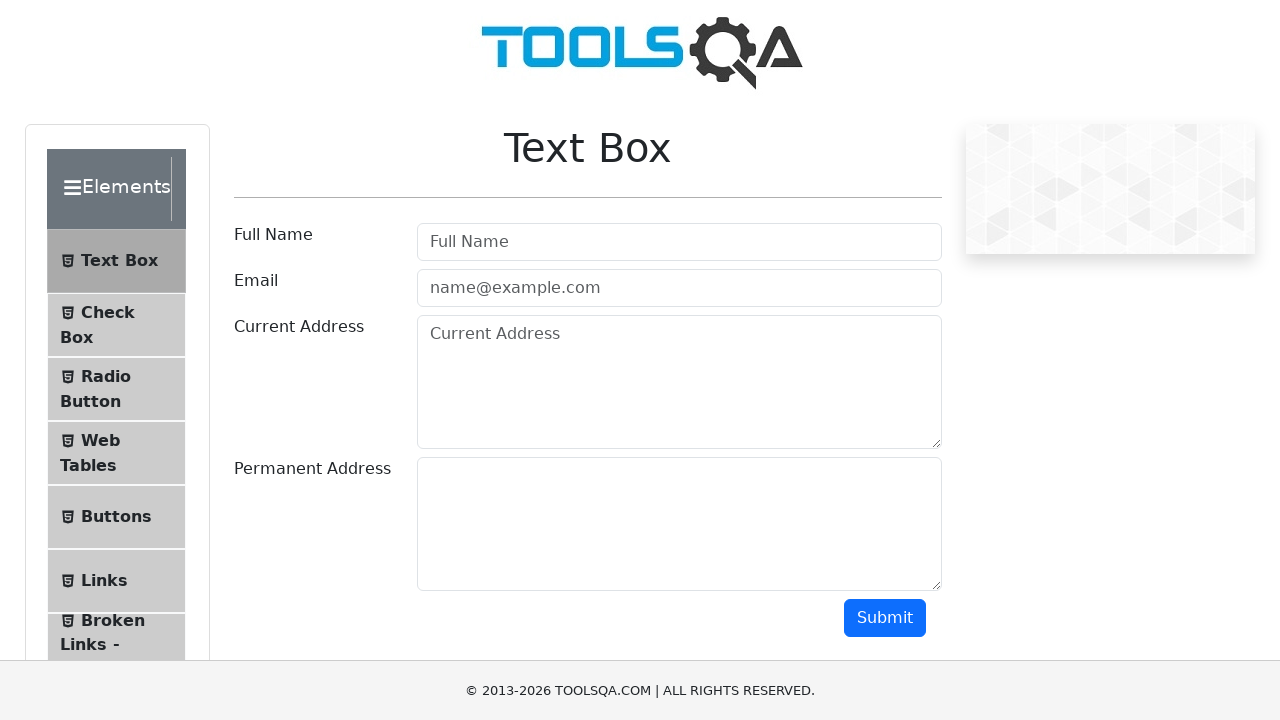

Filled email field with 'test@test.com' on #userEmail
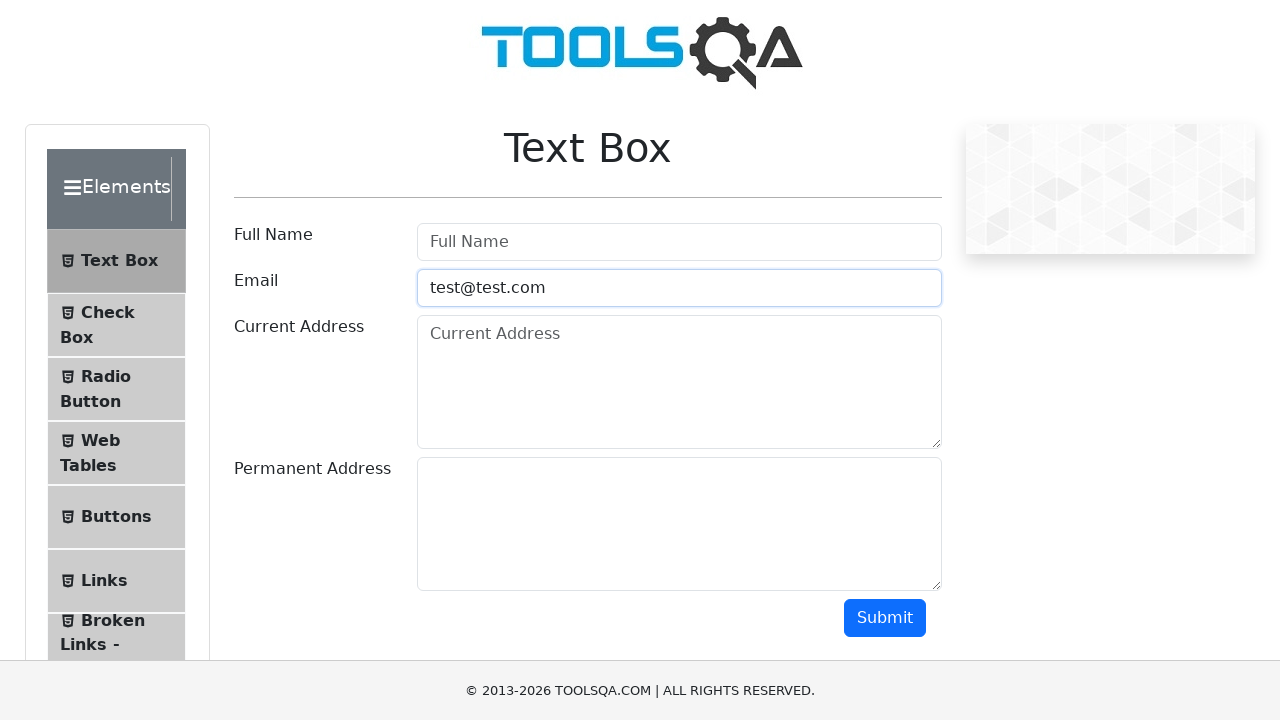

Scrolled submit button into view
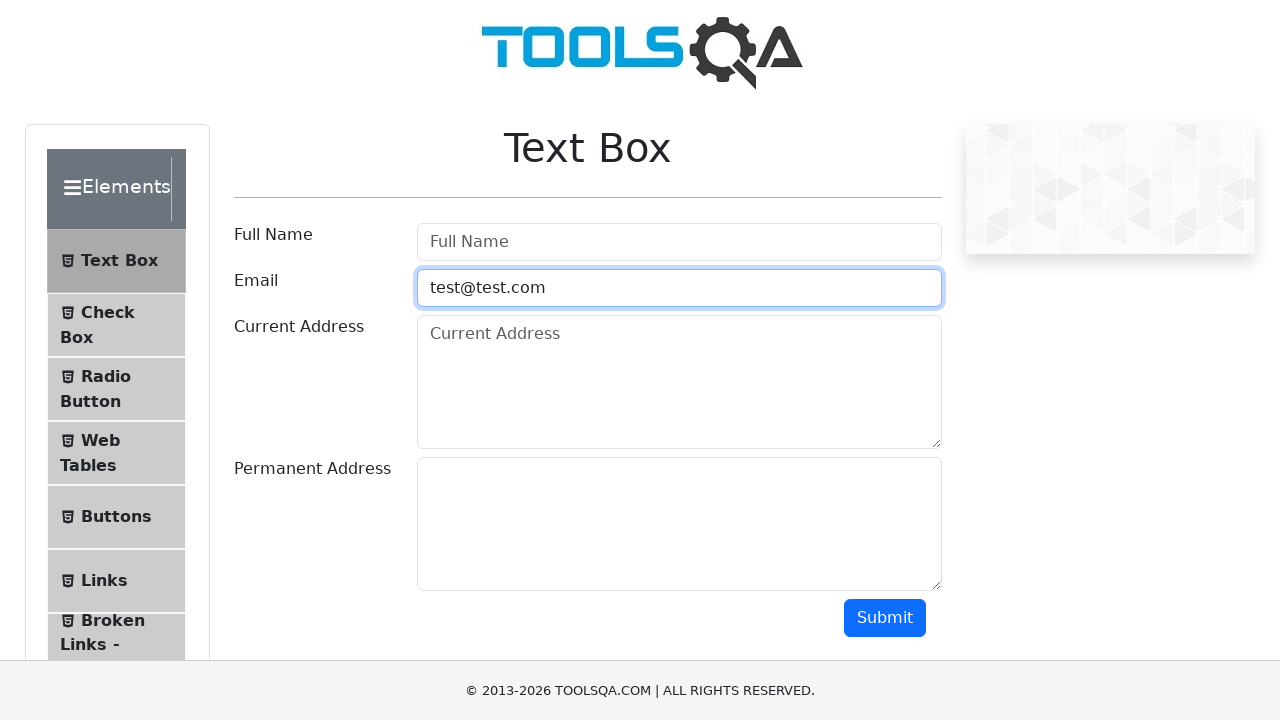

Clicked submit button at (885, 618) on #submit
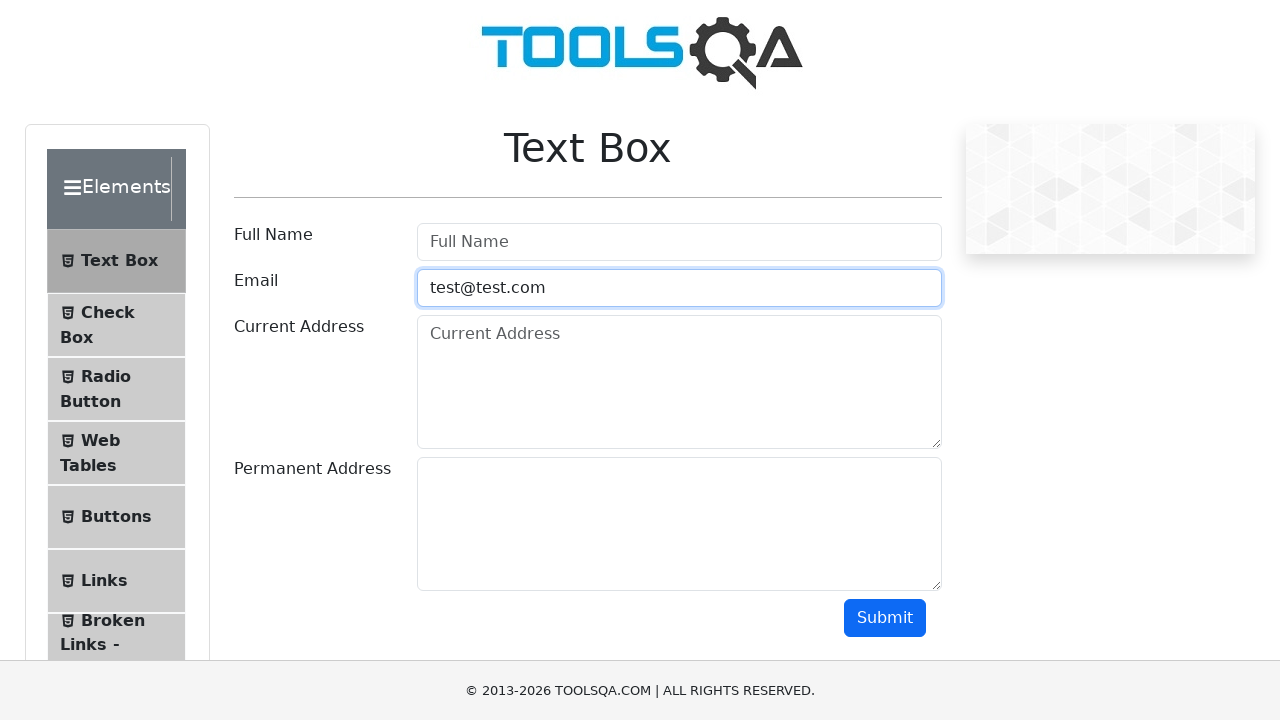

Verified email 'test@test.com' appears in output
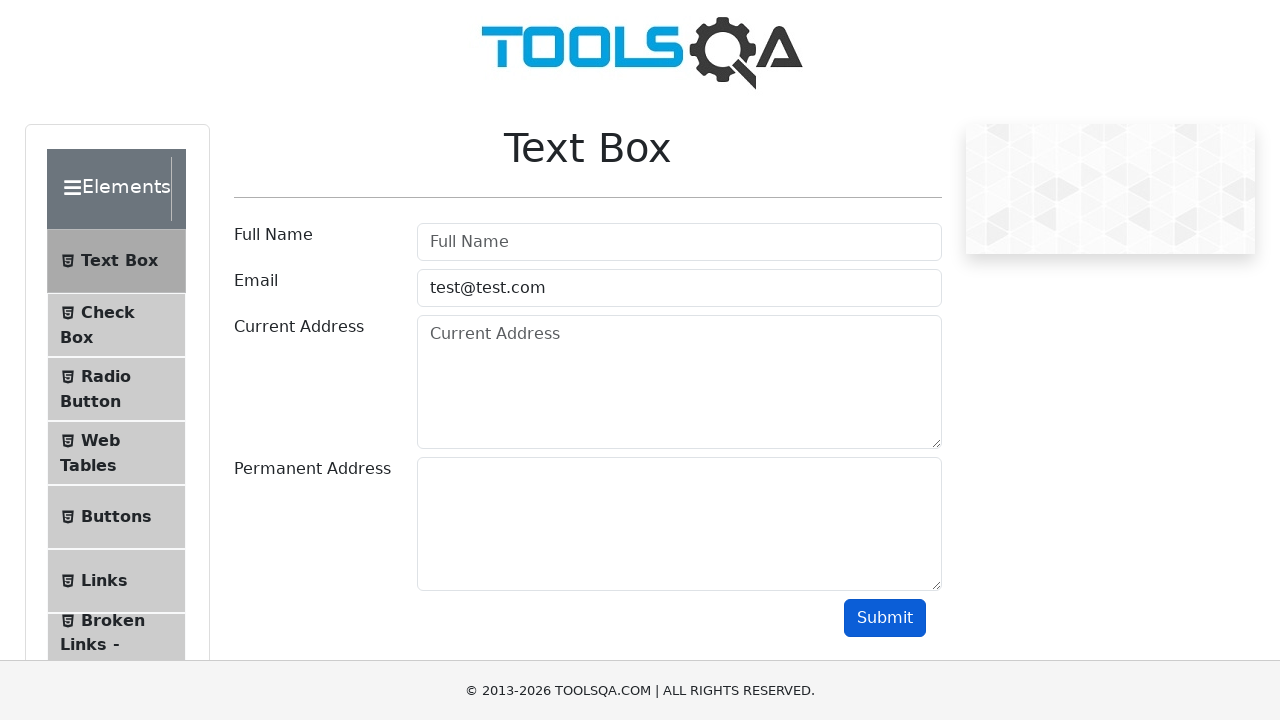

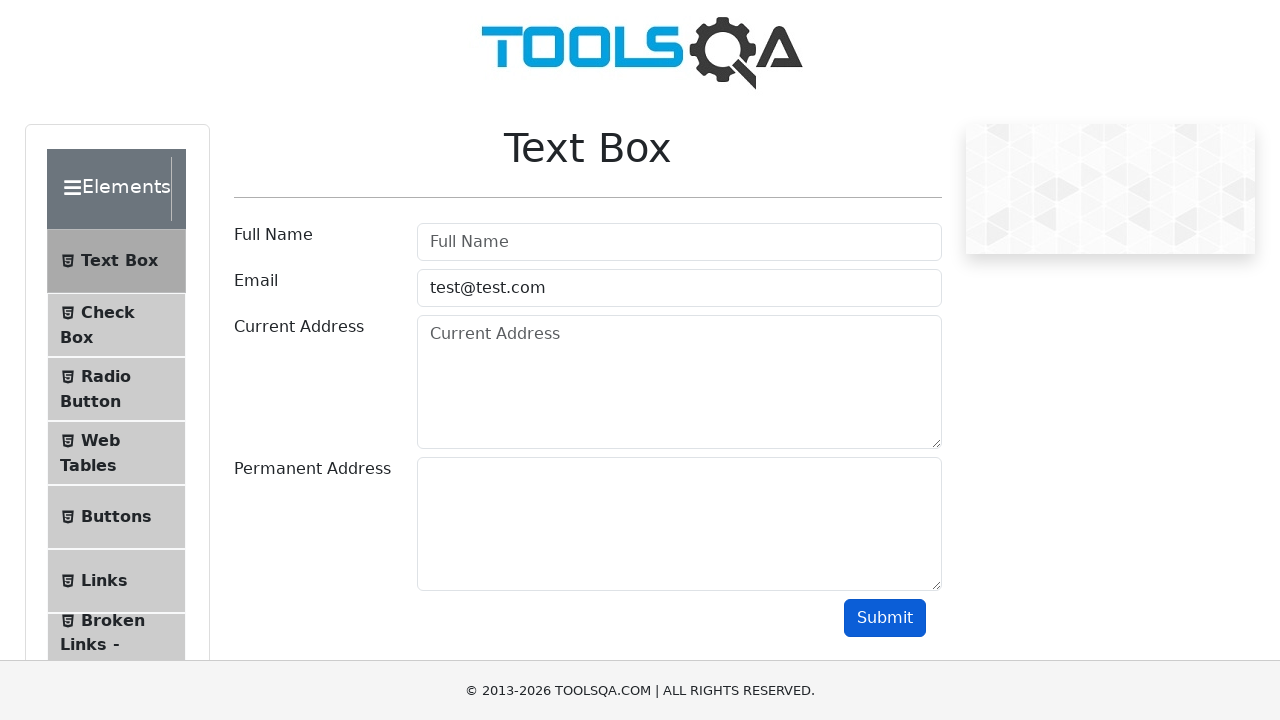